Solves a math captcha by calculating a logarithmic function, entering the result, selecting checkboxes and radio buttons, then submitting the form

Starting URL: https://suninjuly.github.io/math.html

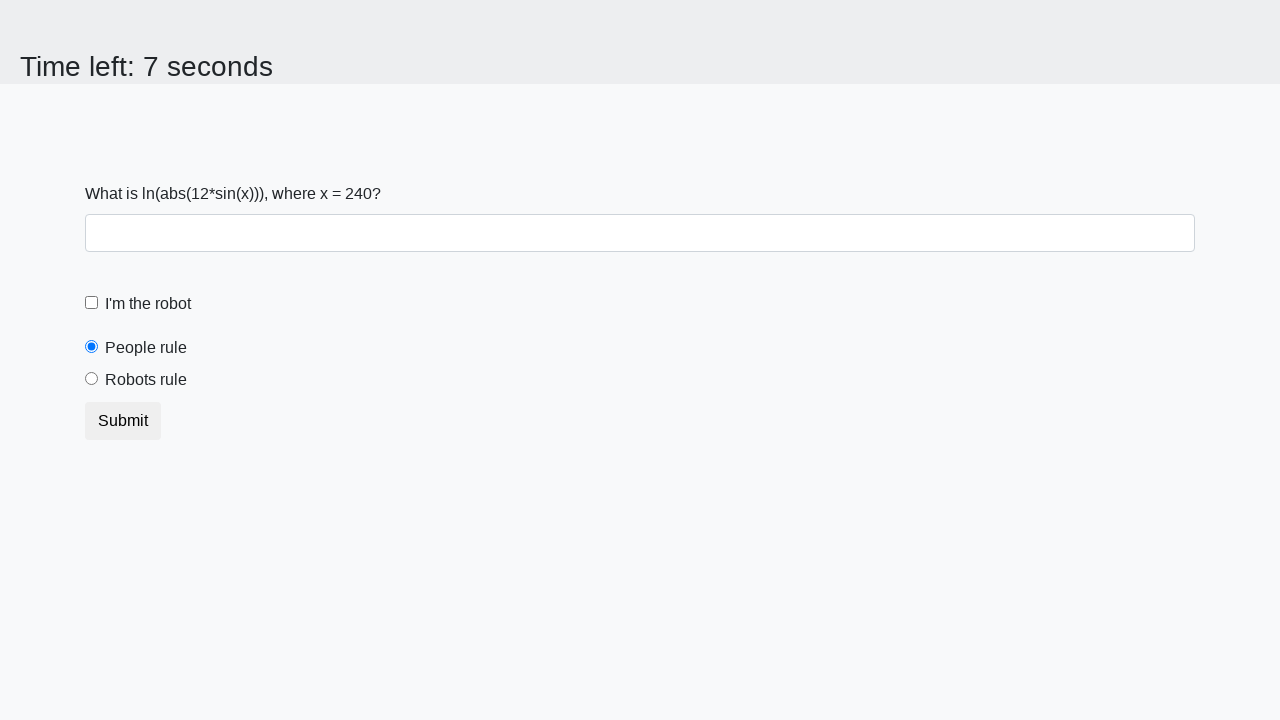

Located the X value input element
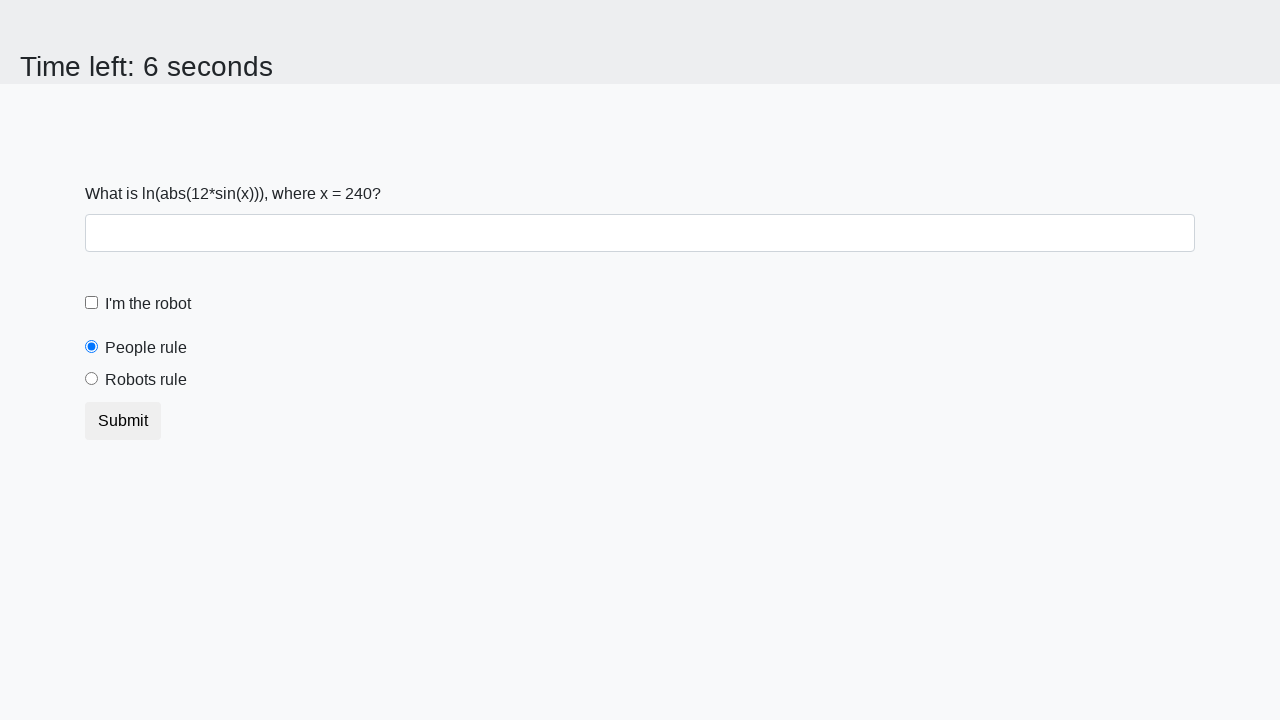

Extracted X value from the page
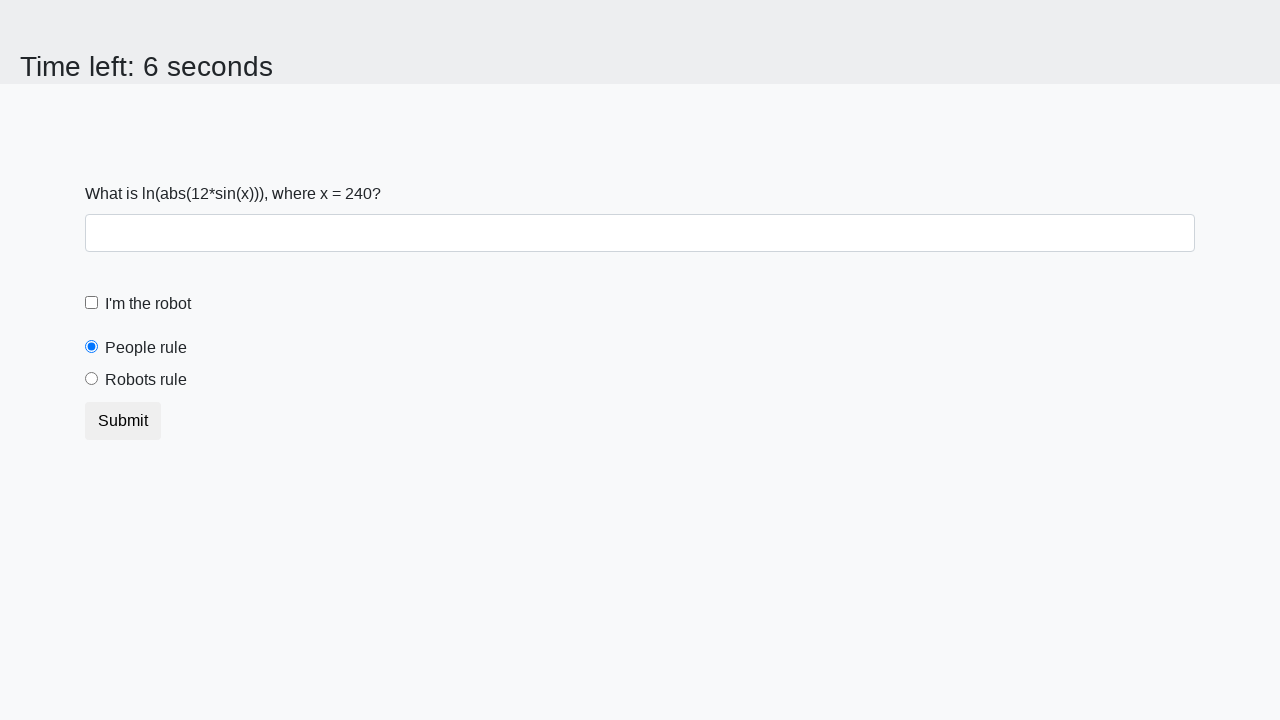

Calculated logarithmic function result: 2.4288072507926586
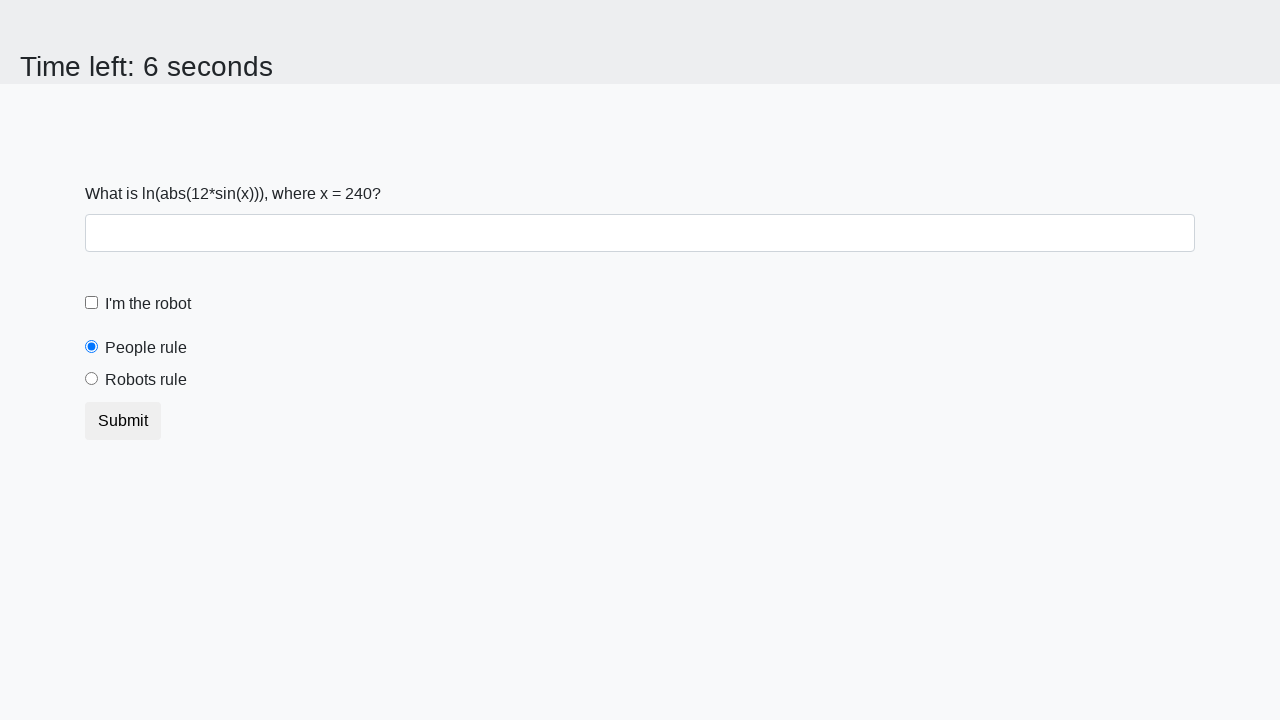

Entered calculated answer in the answer field on #answer
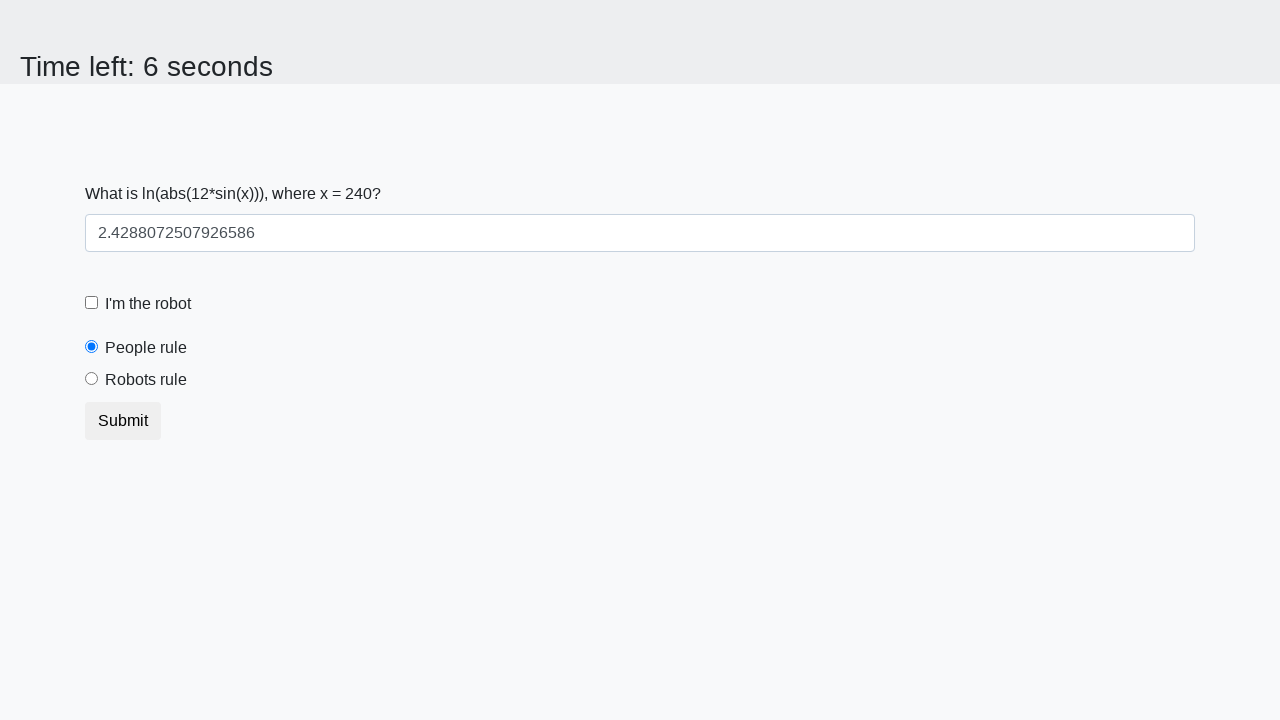

Clicked the robot checkbox at (92, 303) on #robotCheckbox
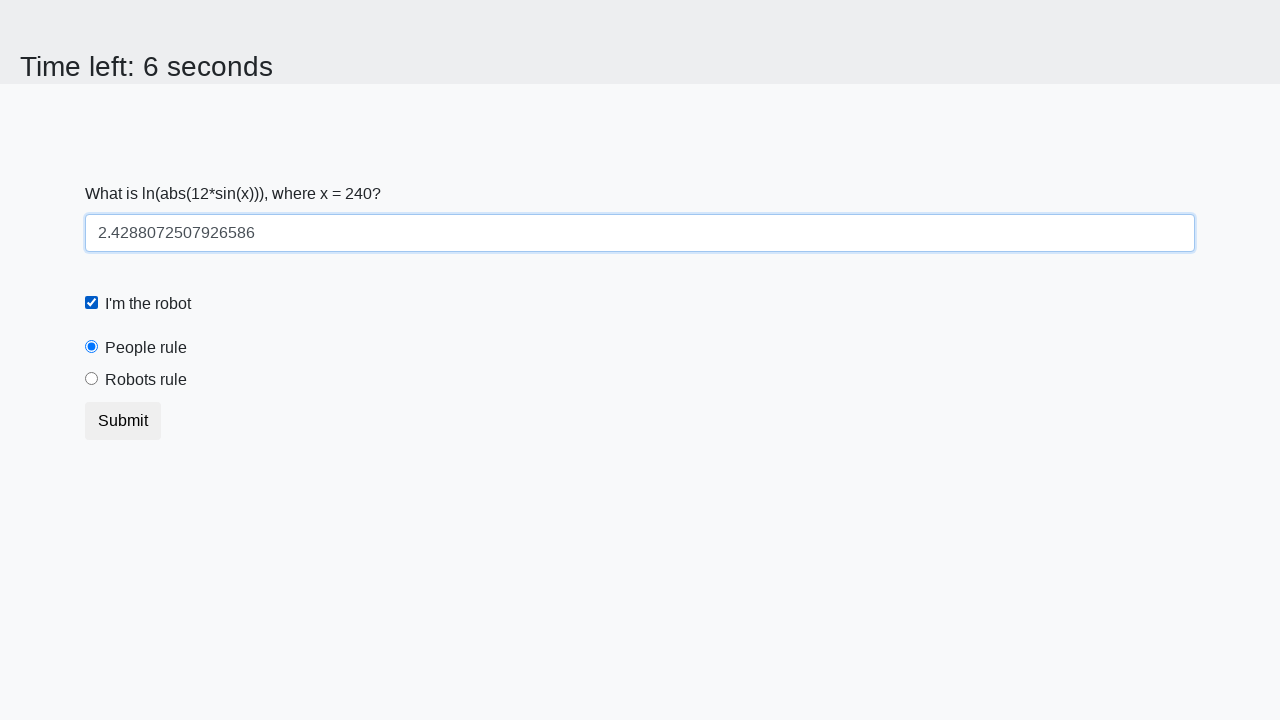

Clicked the 'robots rule' radio button at (92, 379) on #robotsRule
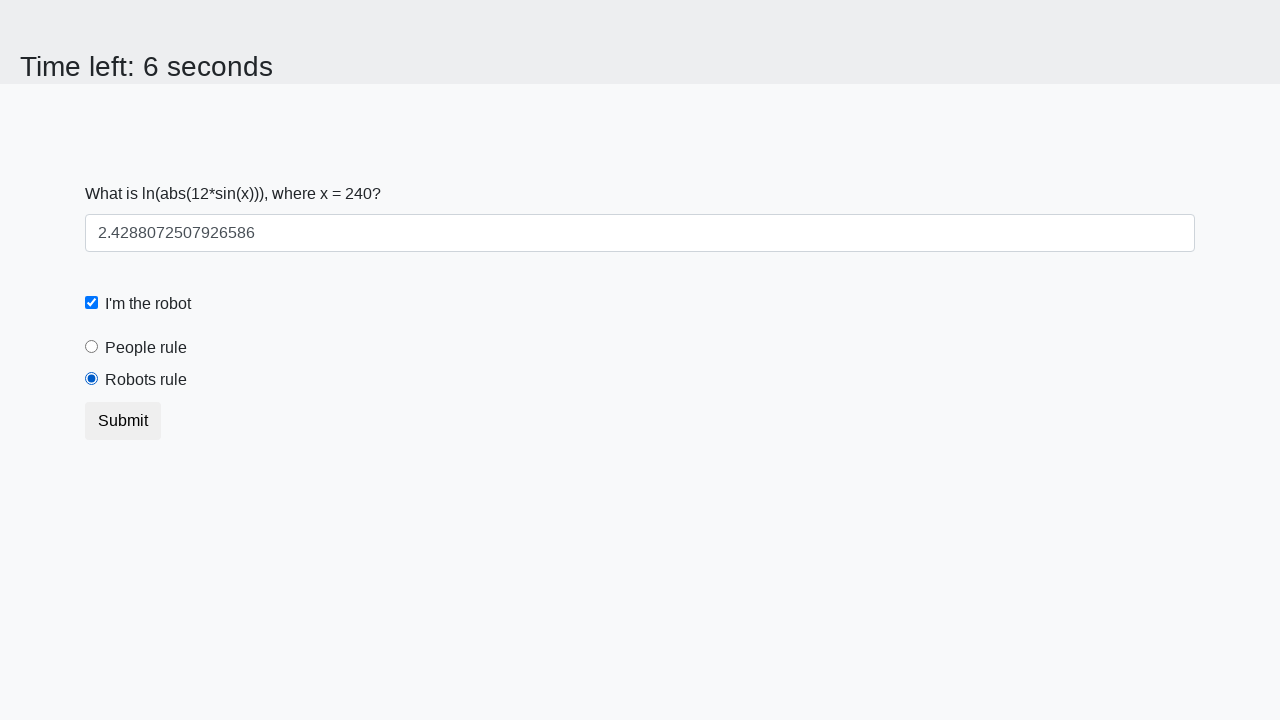

Clicked the submit button at (123, 421) on button.btn
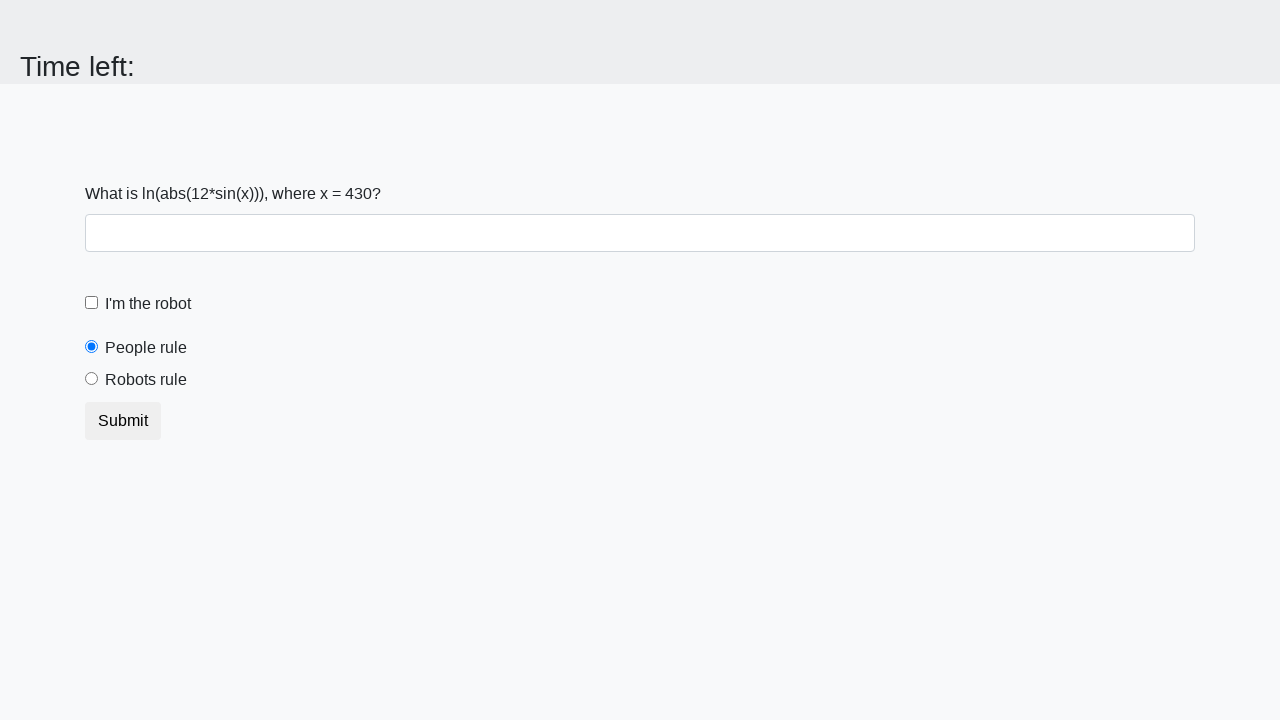

Waited for form submission to complete
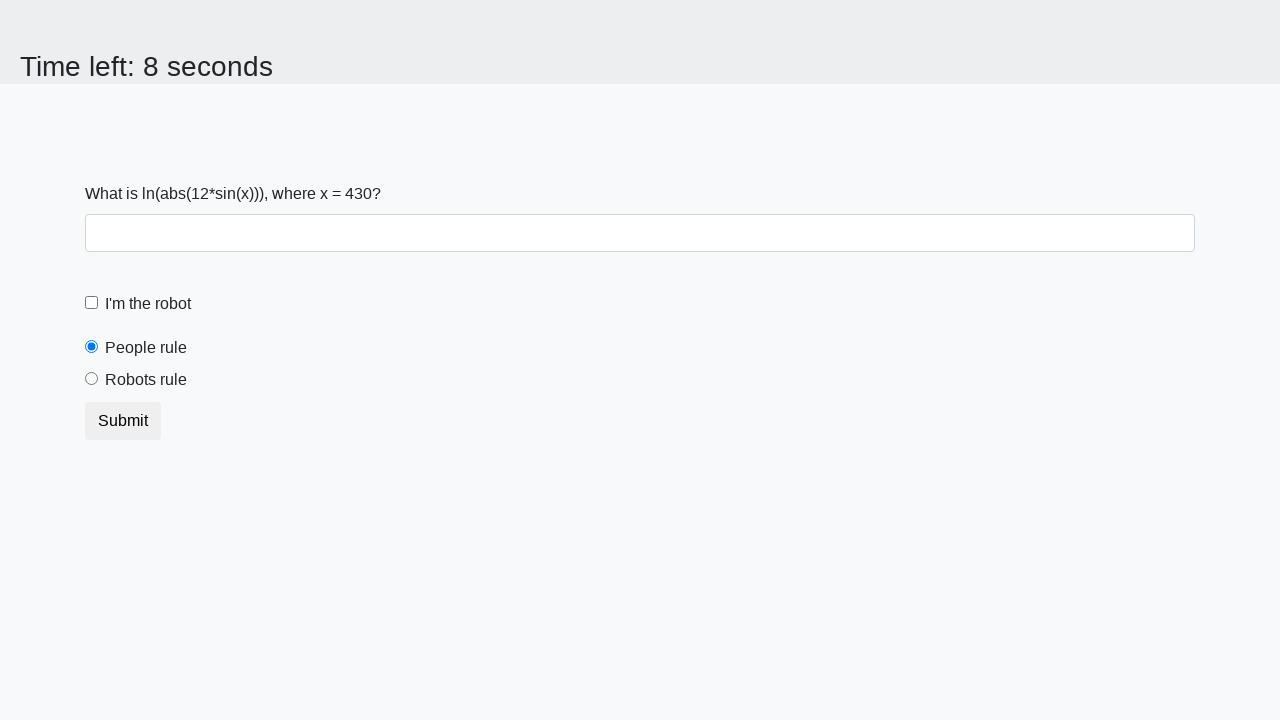

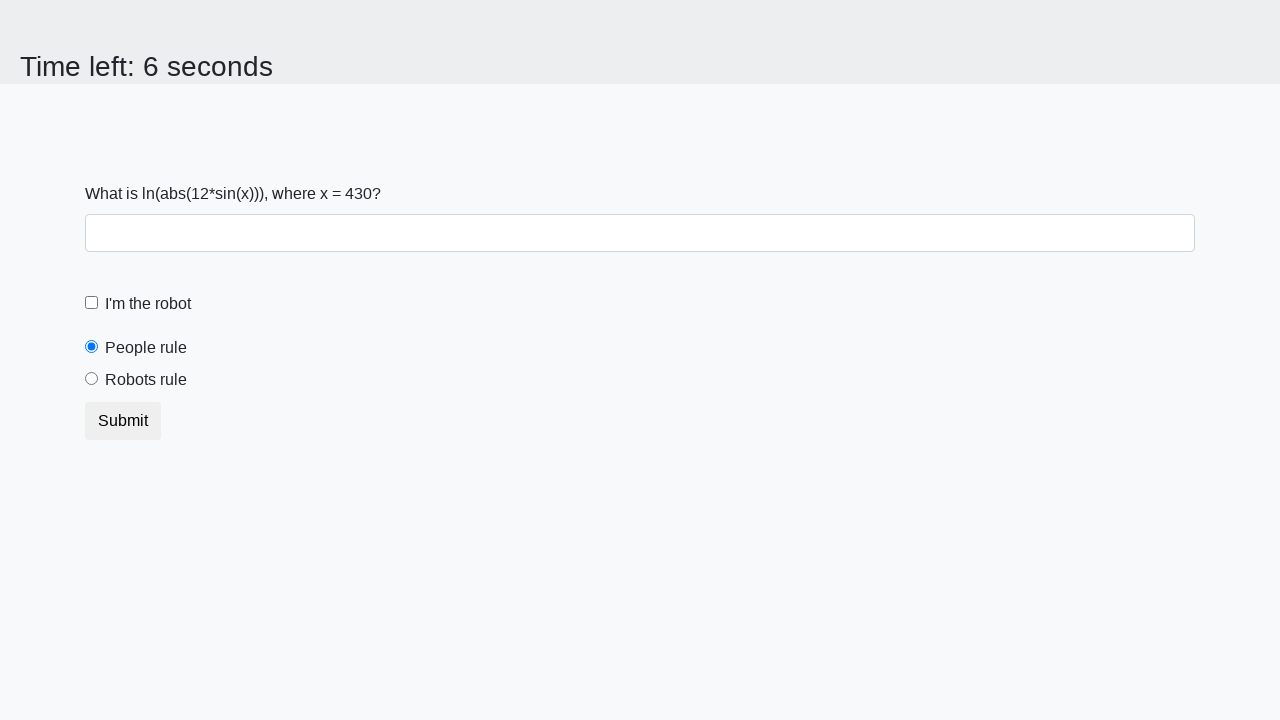